Navigates to Flipkart homepage and retrieves the page title to verify the page loaded correctly

Starting URL: https://www.flipkart.com/

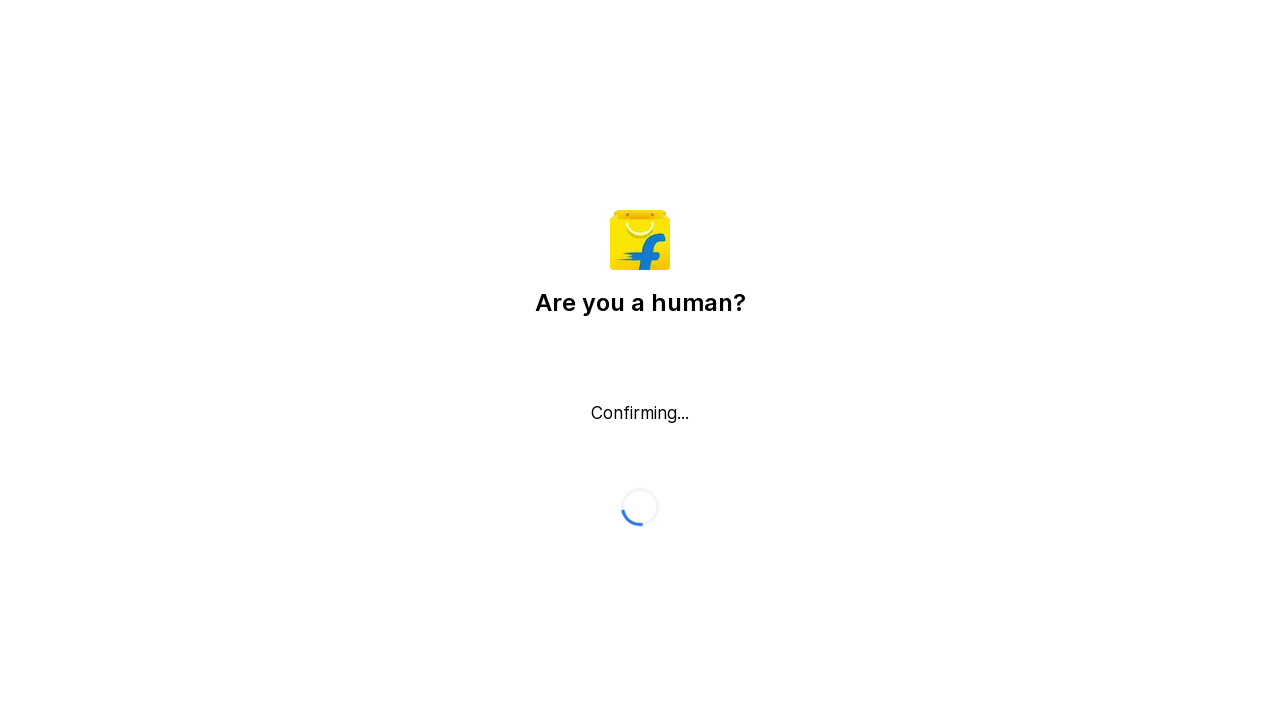

Set viewport size to 1050x708
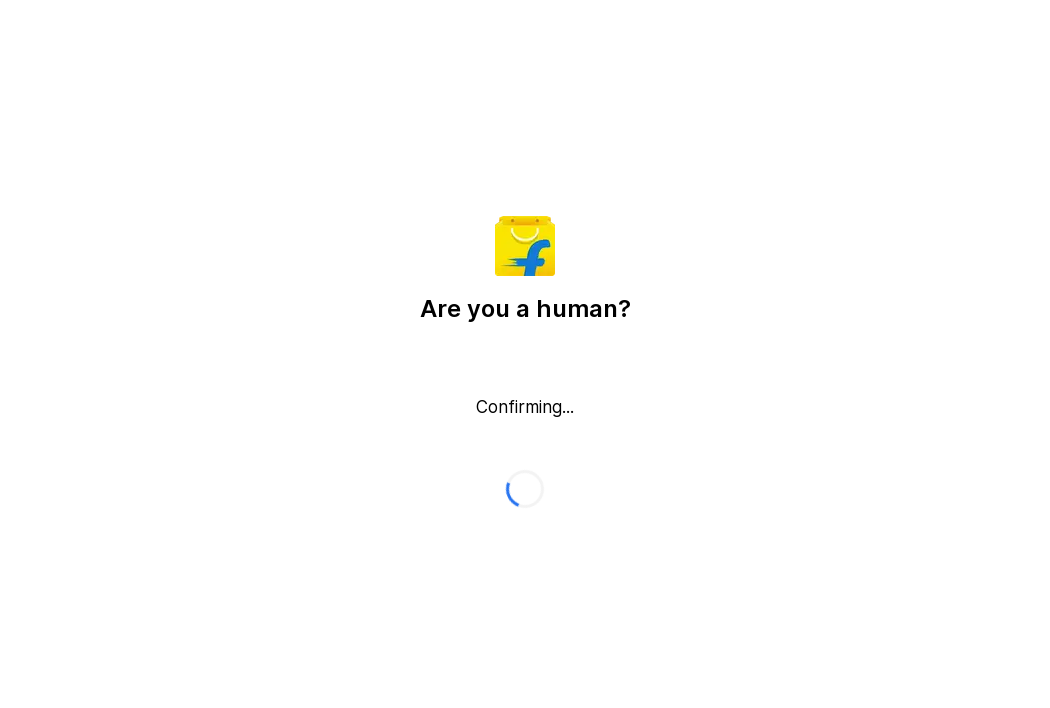

Retrieved page title: Flipkart reCAPTCHA
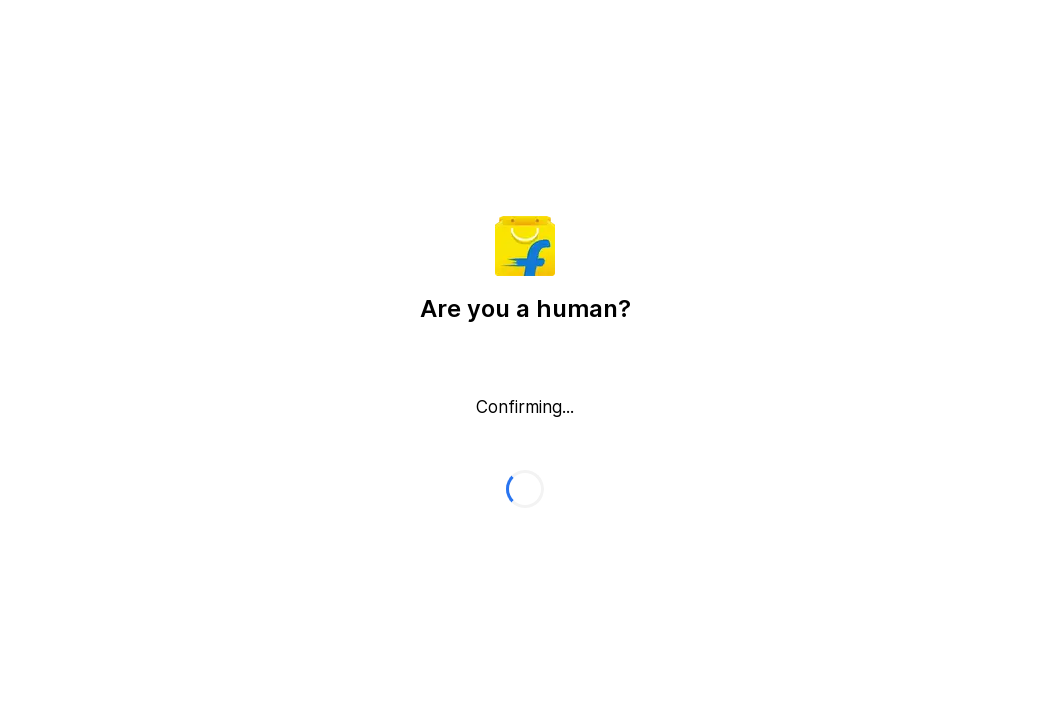

Printed page title to console
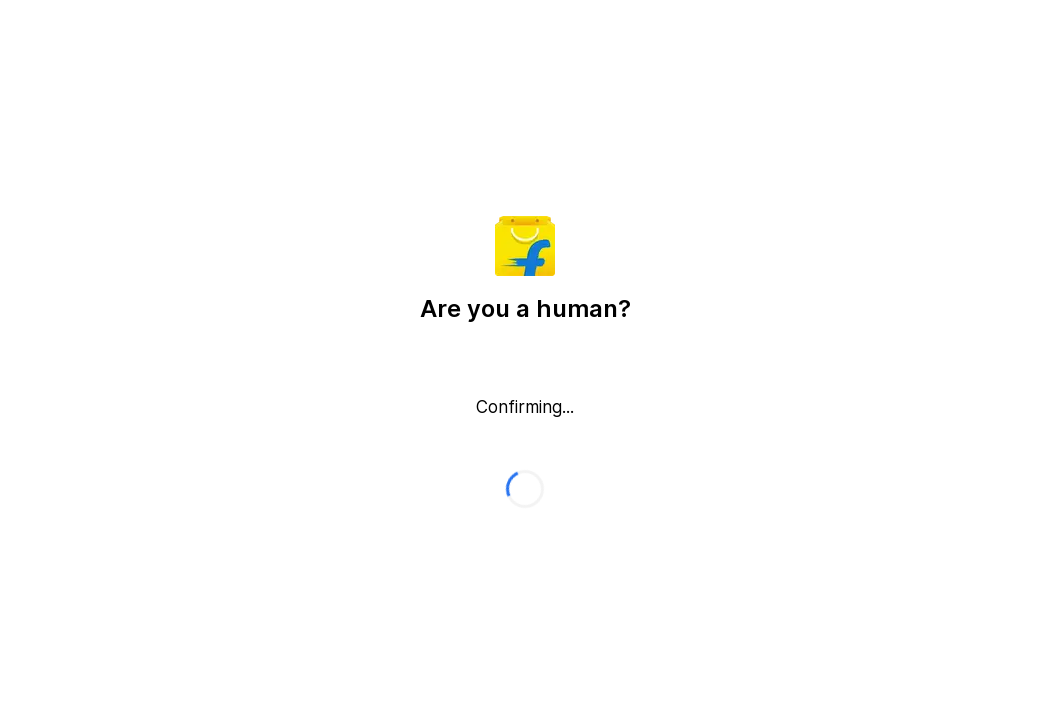

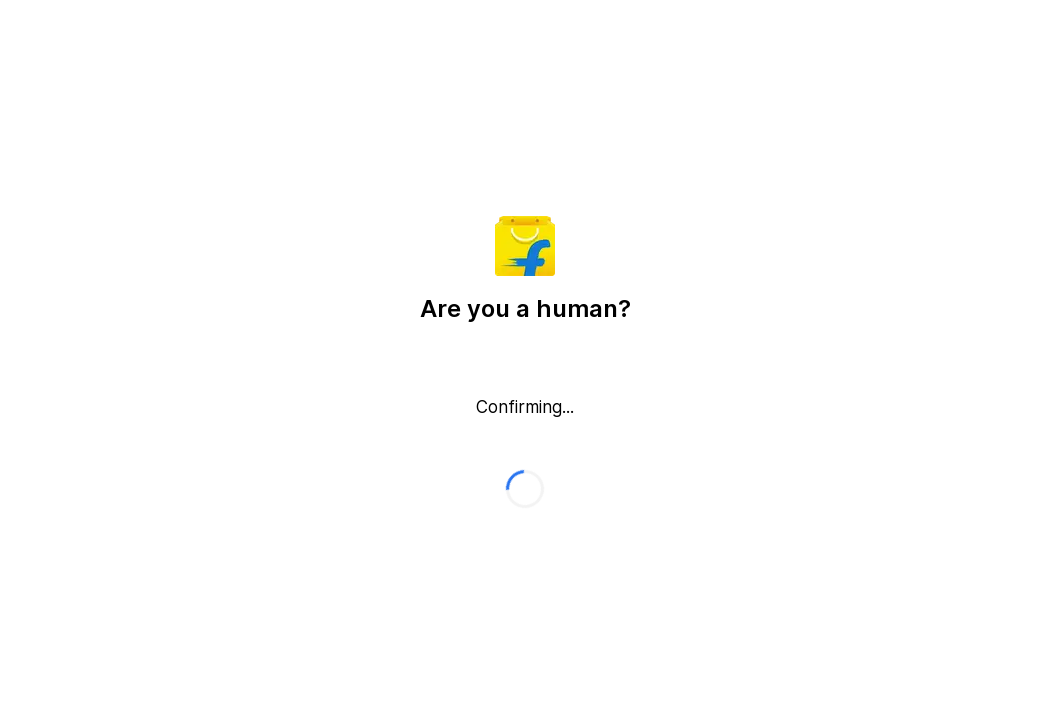